Tests tab navigation functionality on demoQA by clicking on different tabs (What, Origin, Use) and verifying that each tab displays the correct content.

Starting URL: https://demoqa.com/tabs

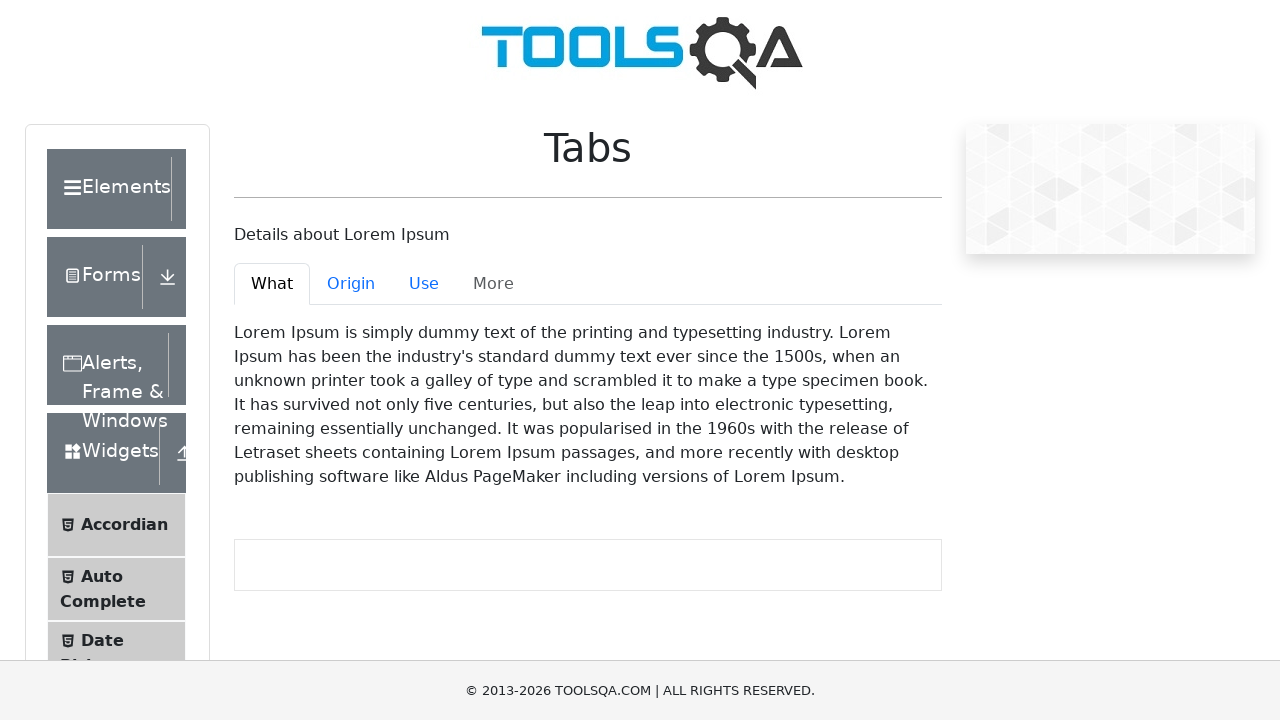

Clicked 'What' tab at (272, 284) on #demo-tab-what
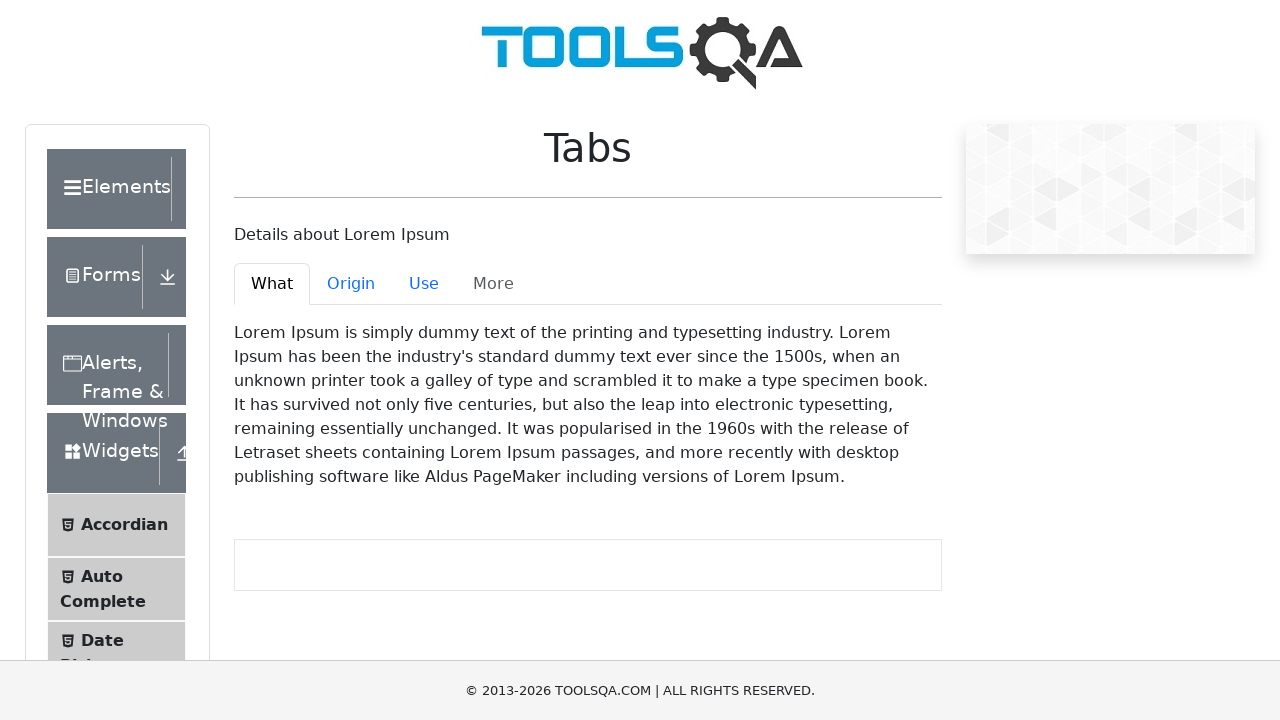

'What' tab content loaded
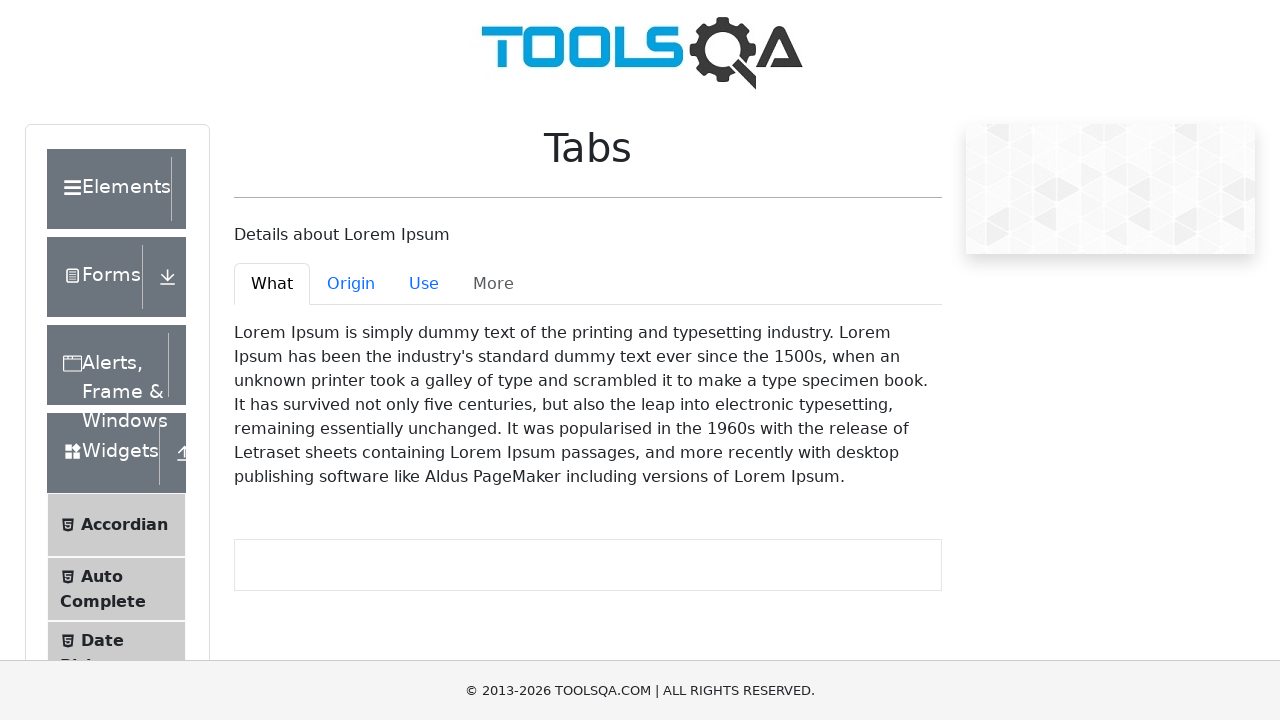

Located 'What' tab content element
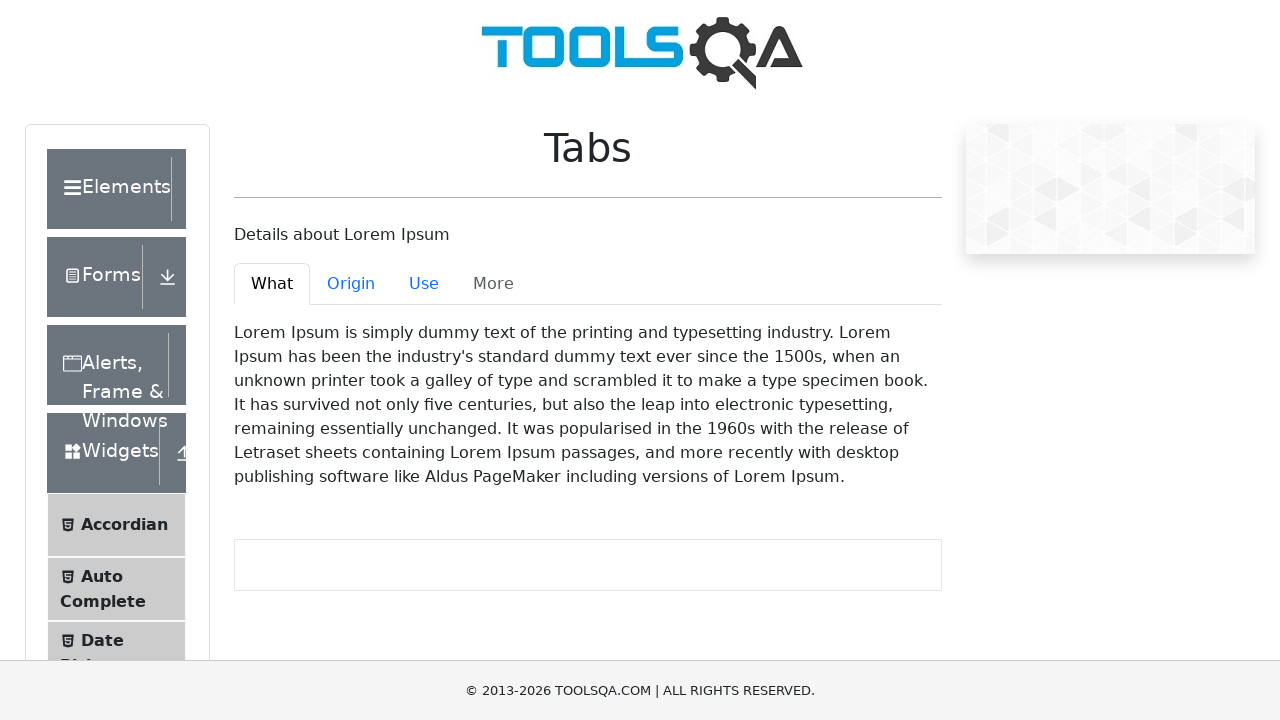

Verified 'What' tab displays correct Lorem Ipsum content
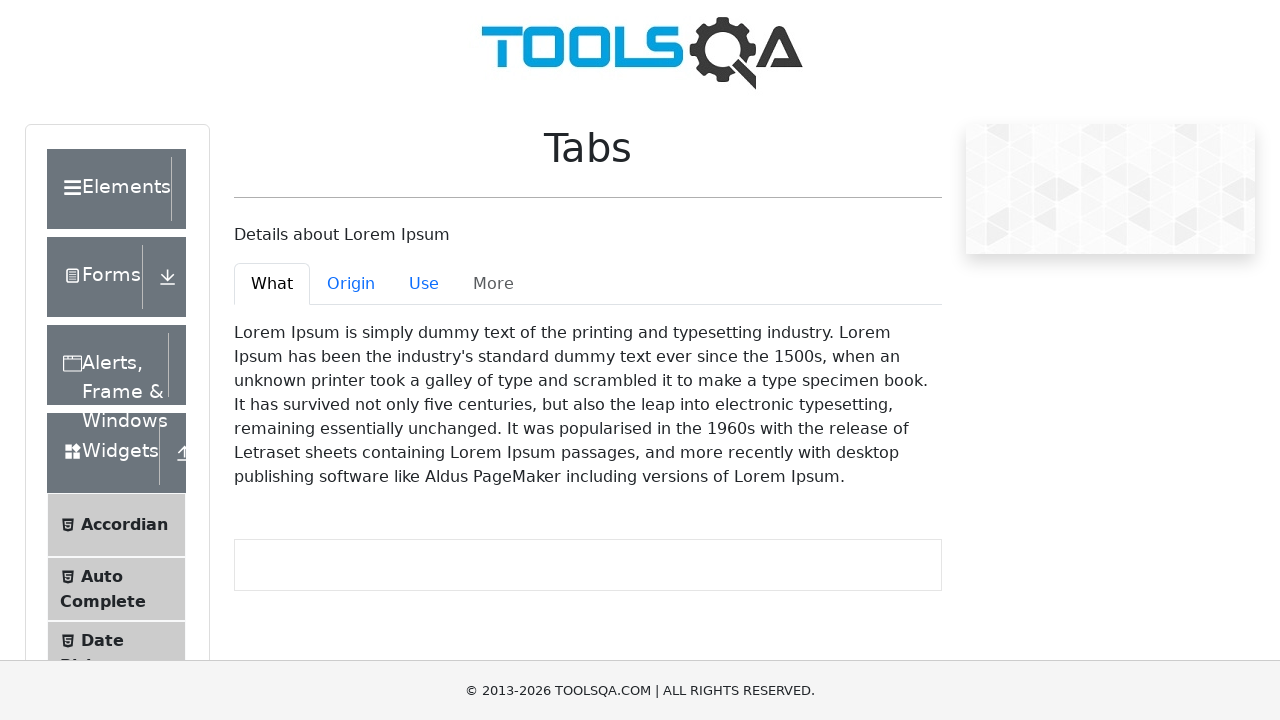

Clicked 'Origin' tab at (351, 284) on #demo-tab-origin
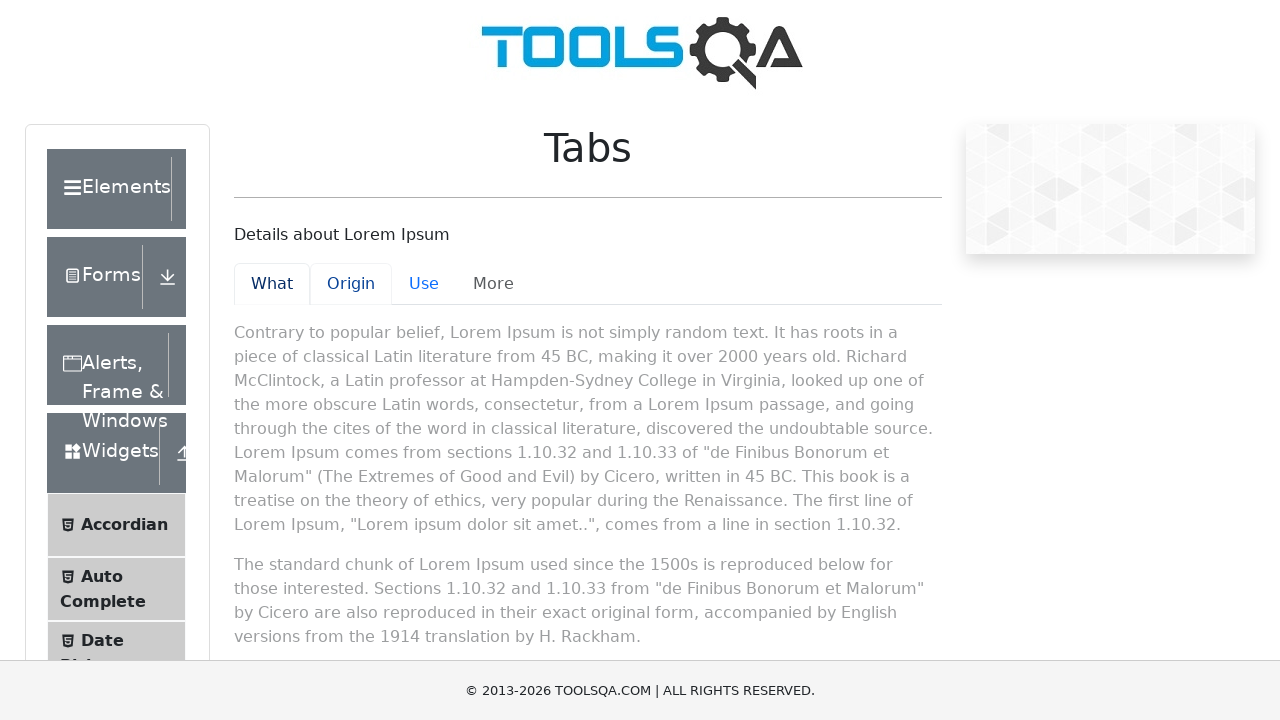

'Origin' tab content loaded and became active
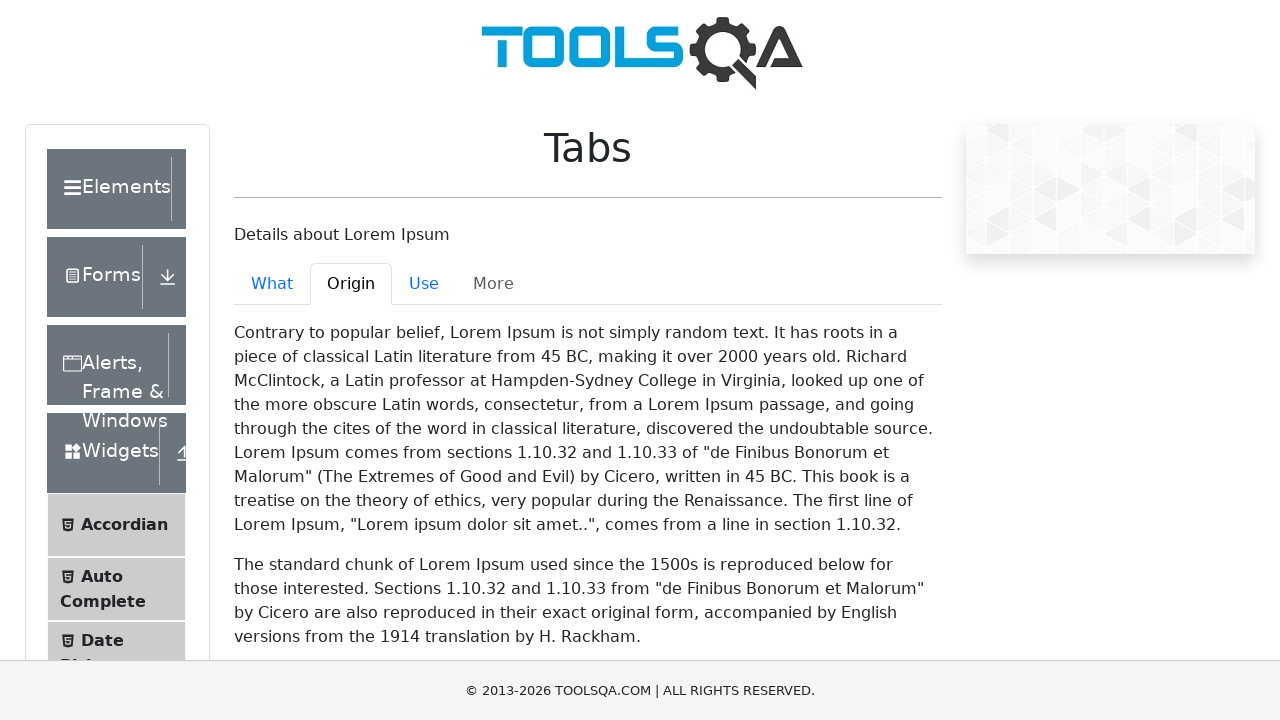

Located 'Origin' tab content element
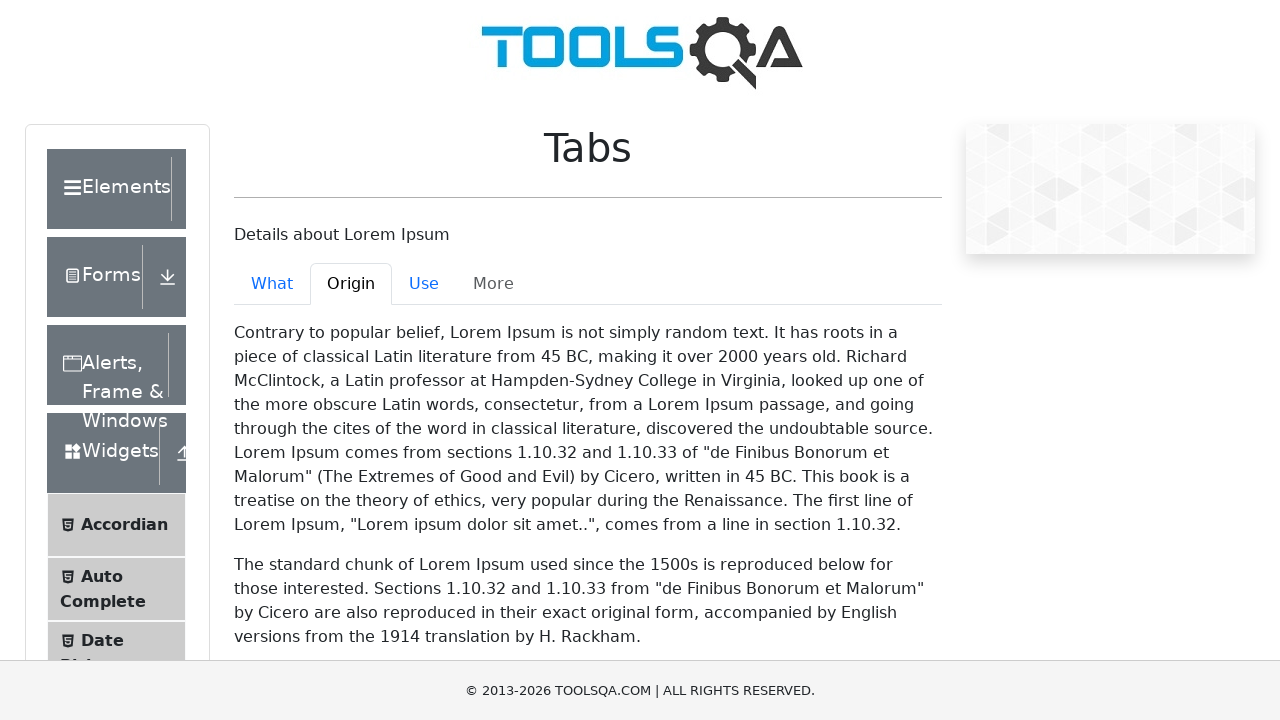

Verified 'Origin' tab displays correct Hampden-Sydney College content
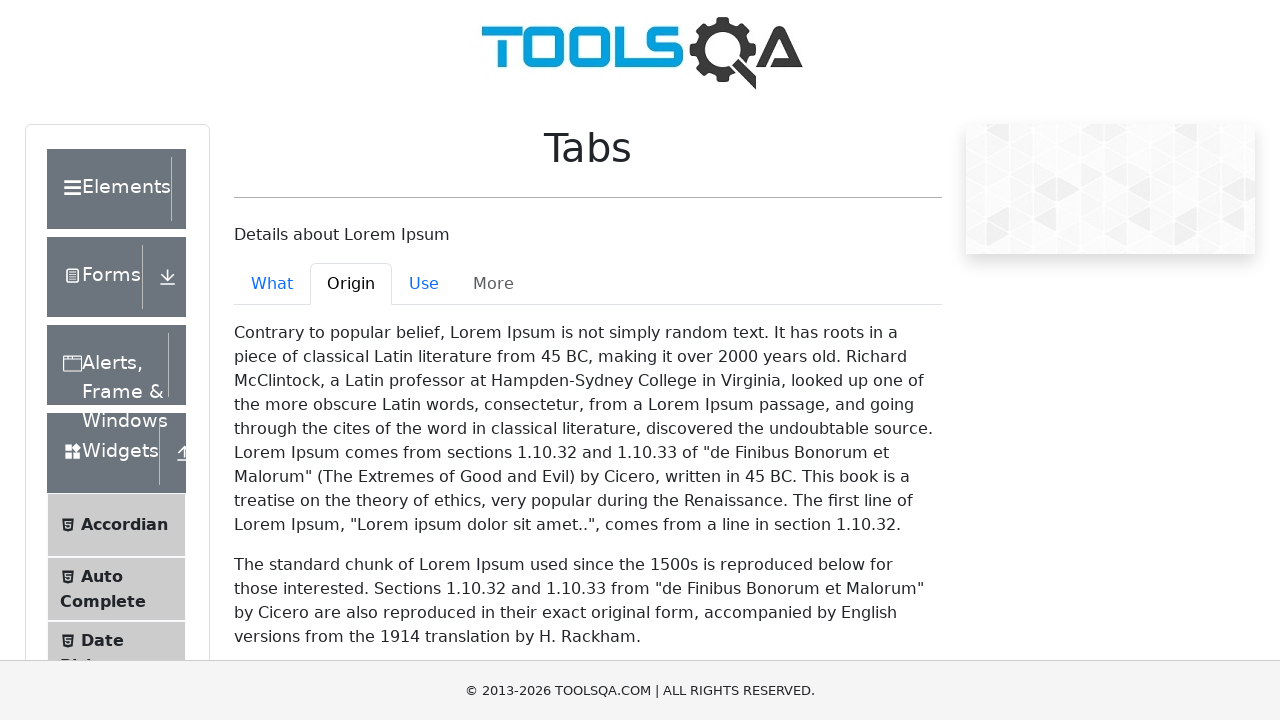

Clicked 'Use' tab at (424, 284) on #demo-tab-use
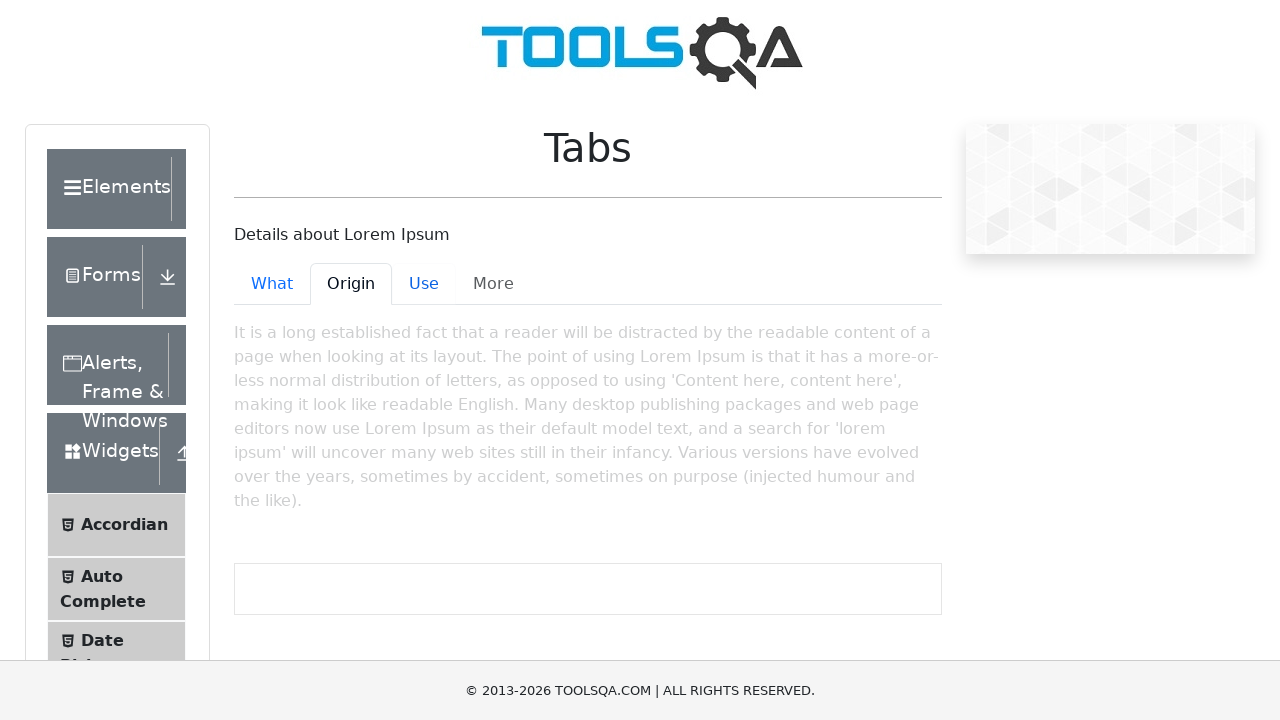

'Use' tab content loaded and became active
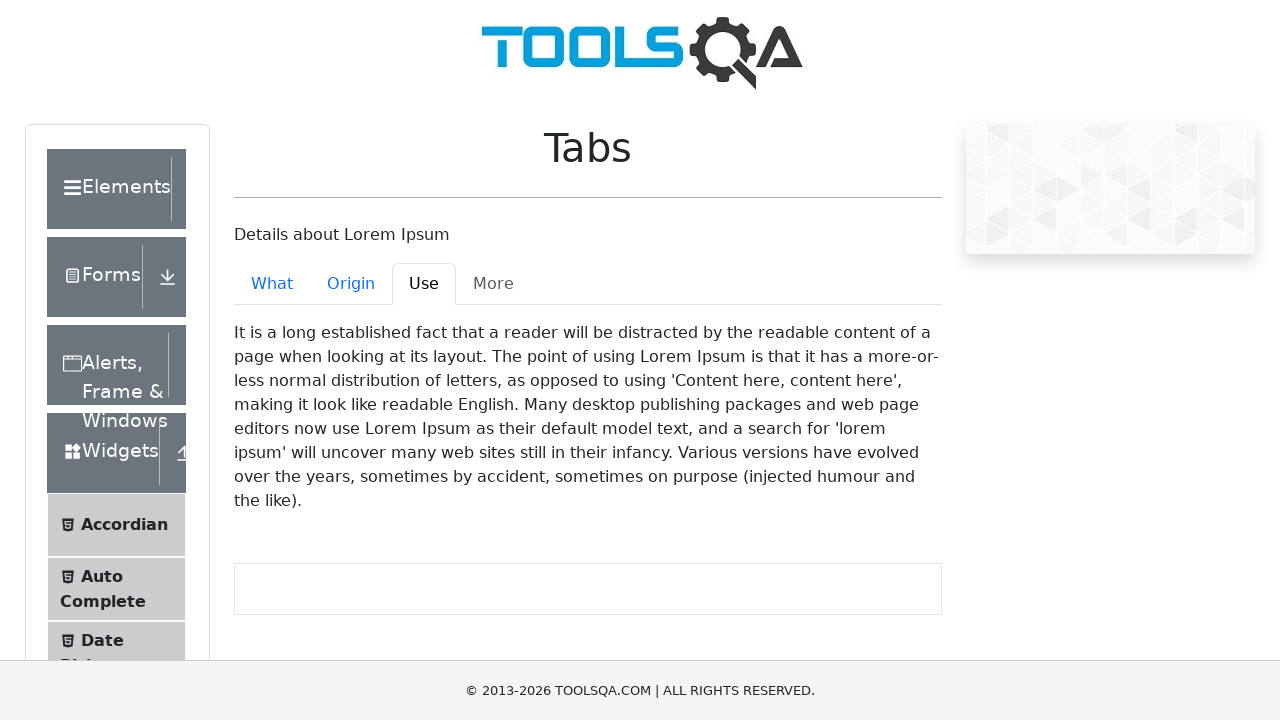

Located 'Use' tab content element
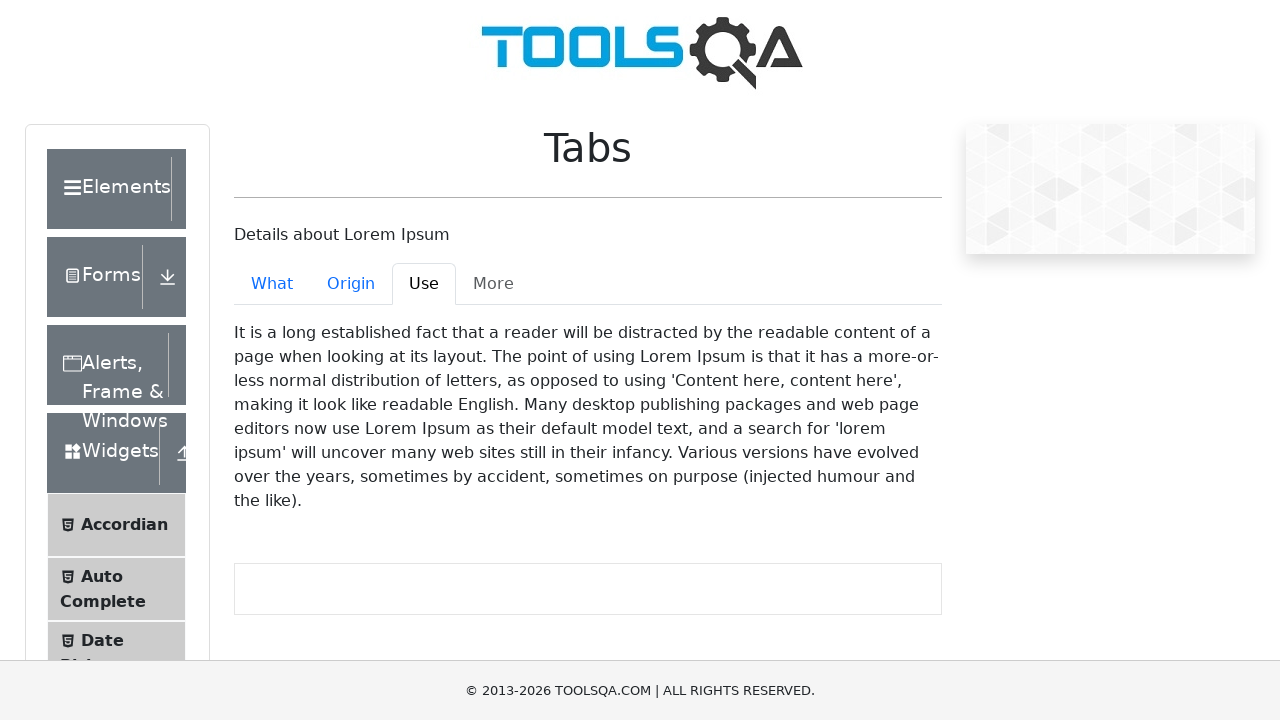

Verified 'Use' tab displays correct letter distribution content
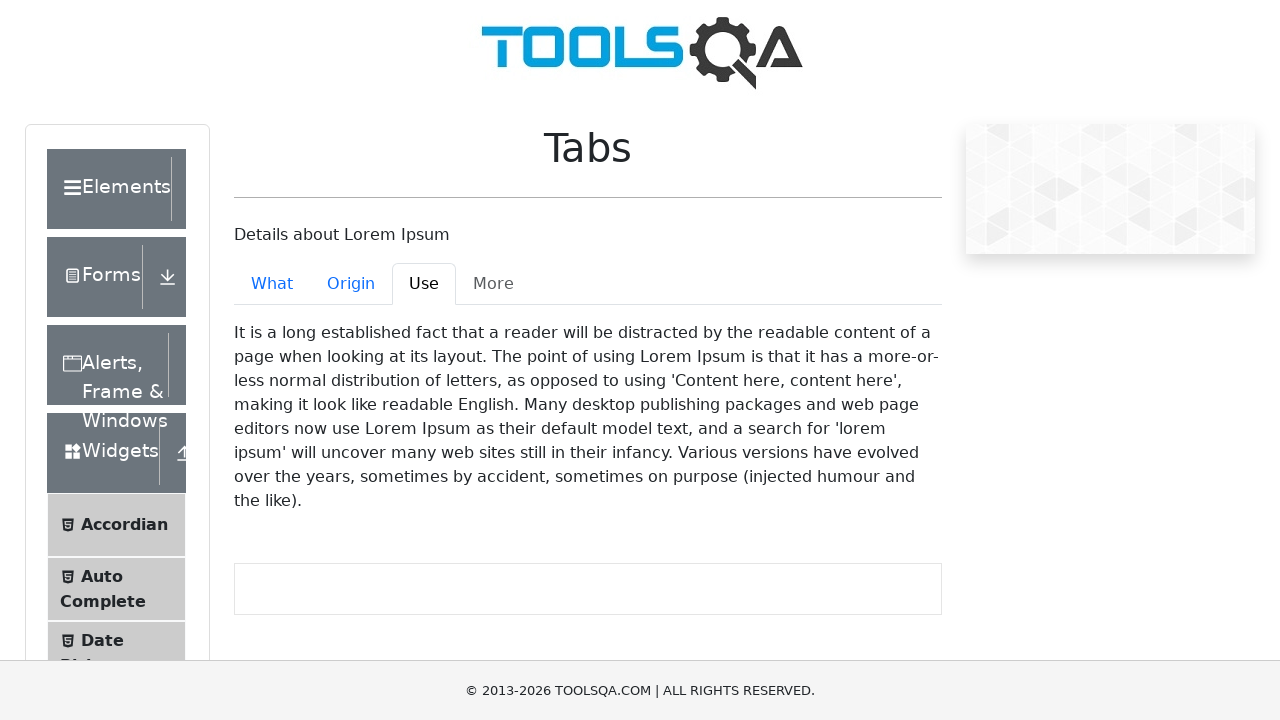

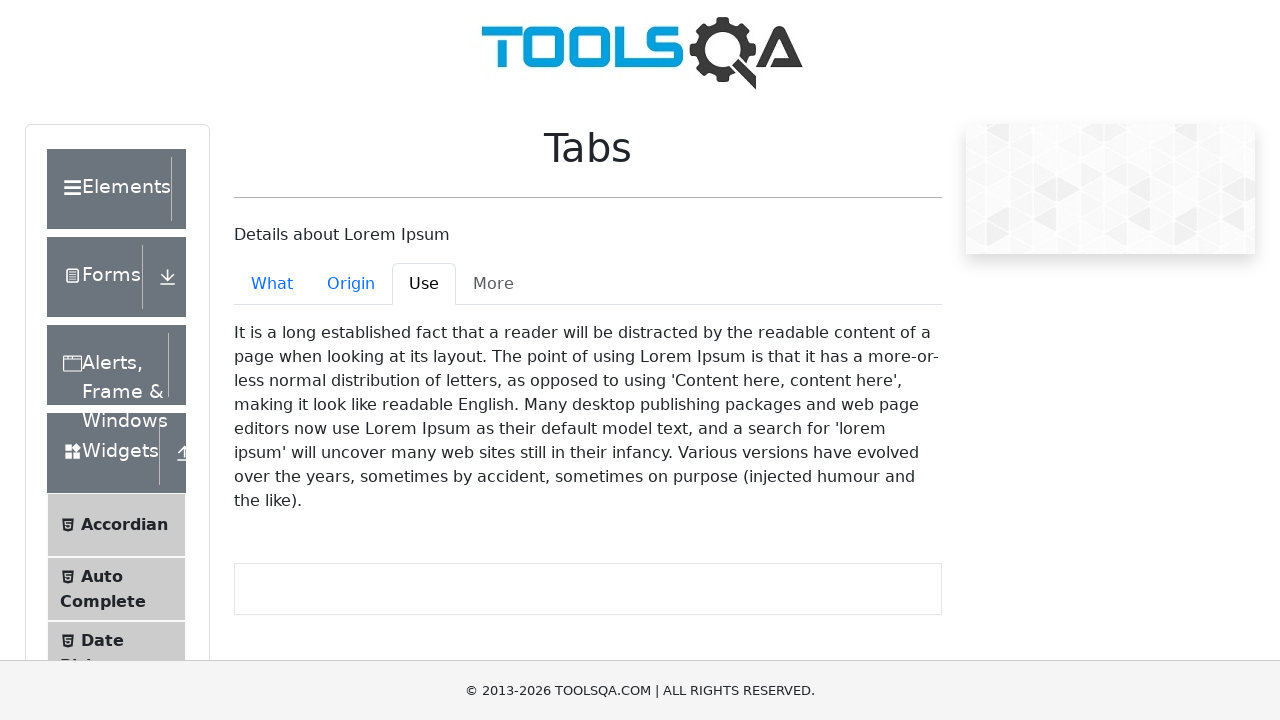